Navigates to a CSDN blog page and verifies that blog article links are present on the page

Starting URL: https://blog.csdn.net/lzw_java?type=blog

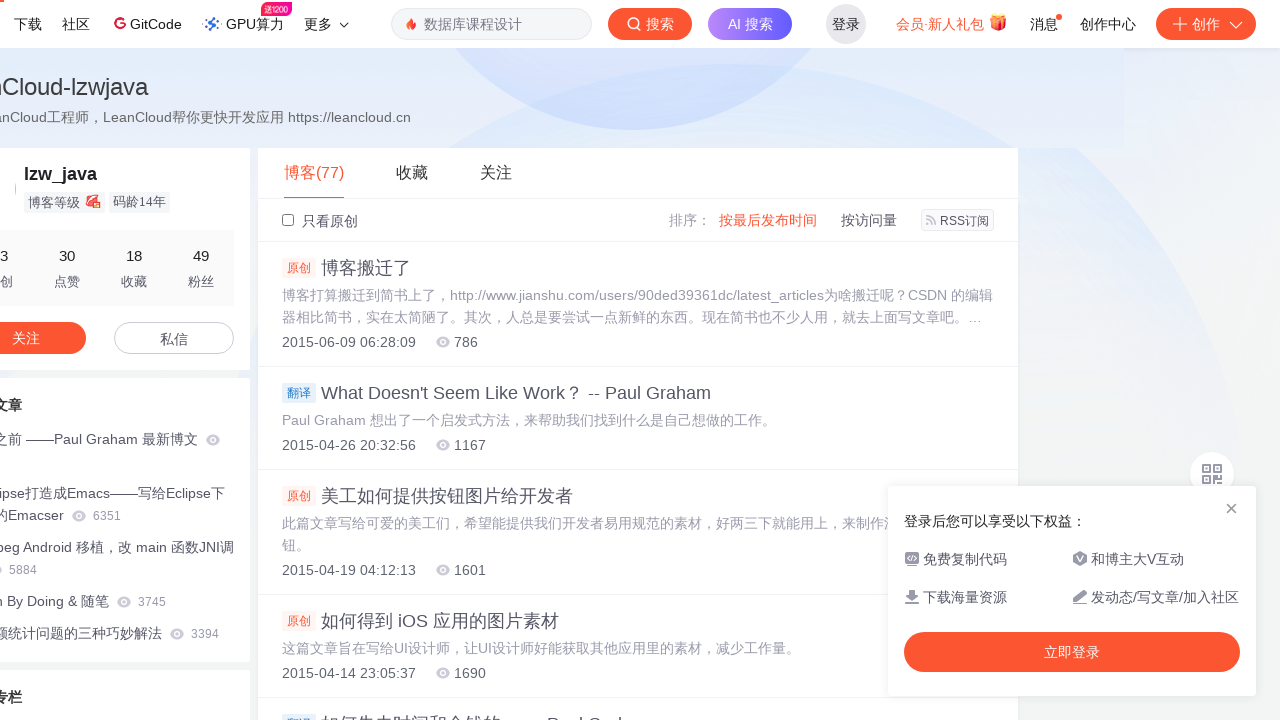

Navigated to CSDN blog page
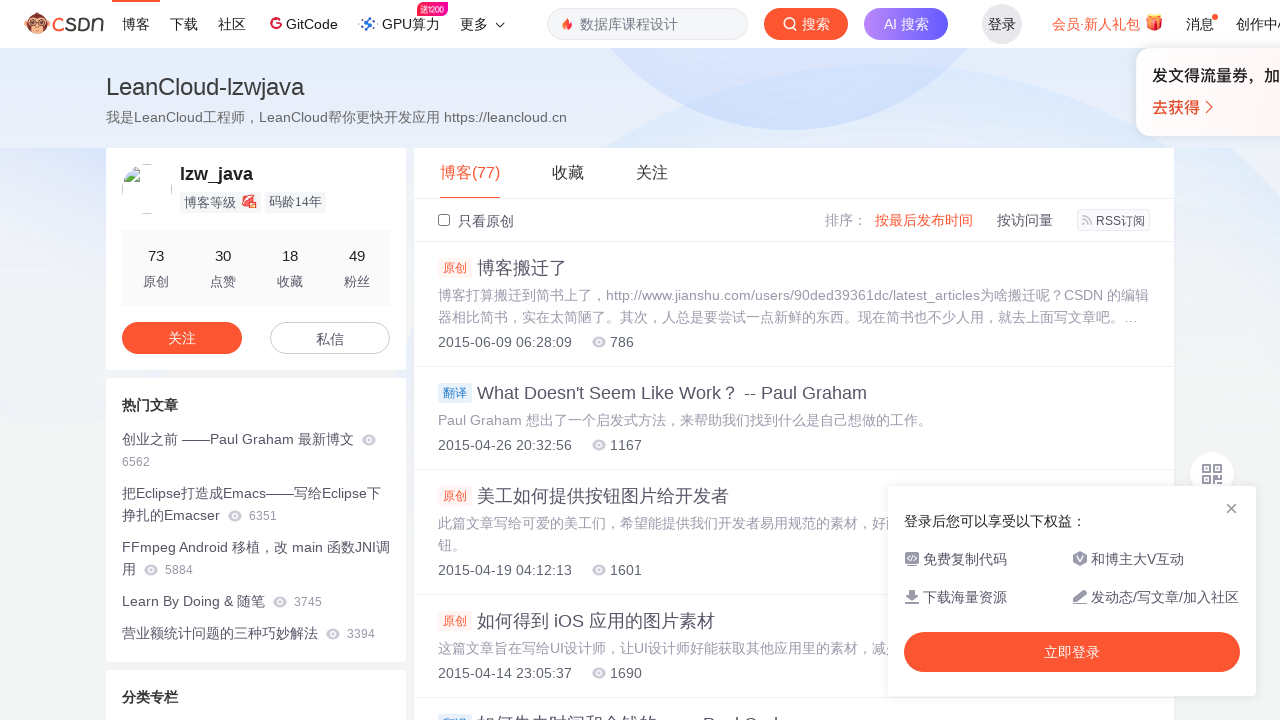

Page loaded and anchor tags are present
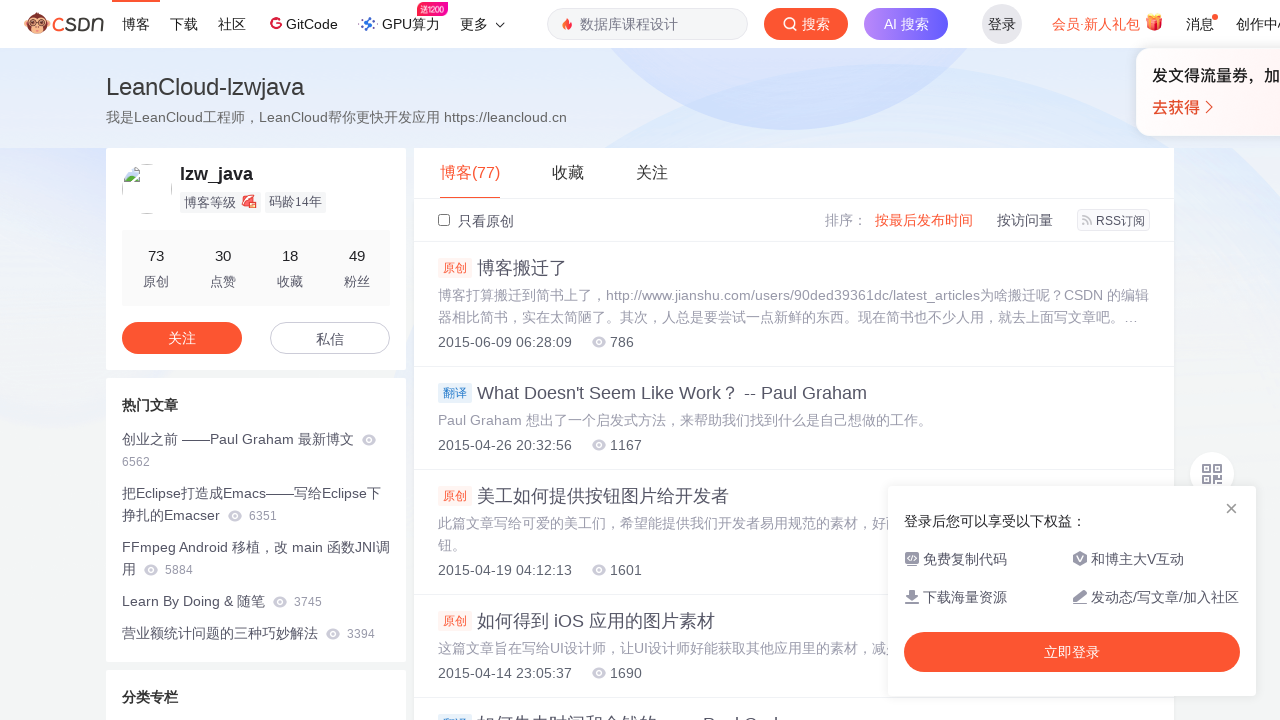

Blog article links verified to be present on the page
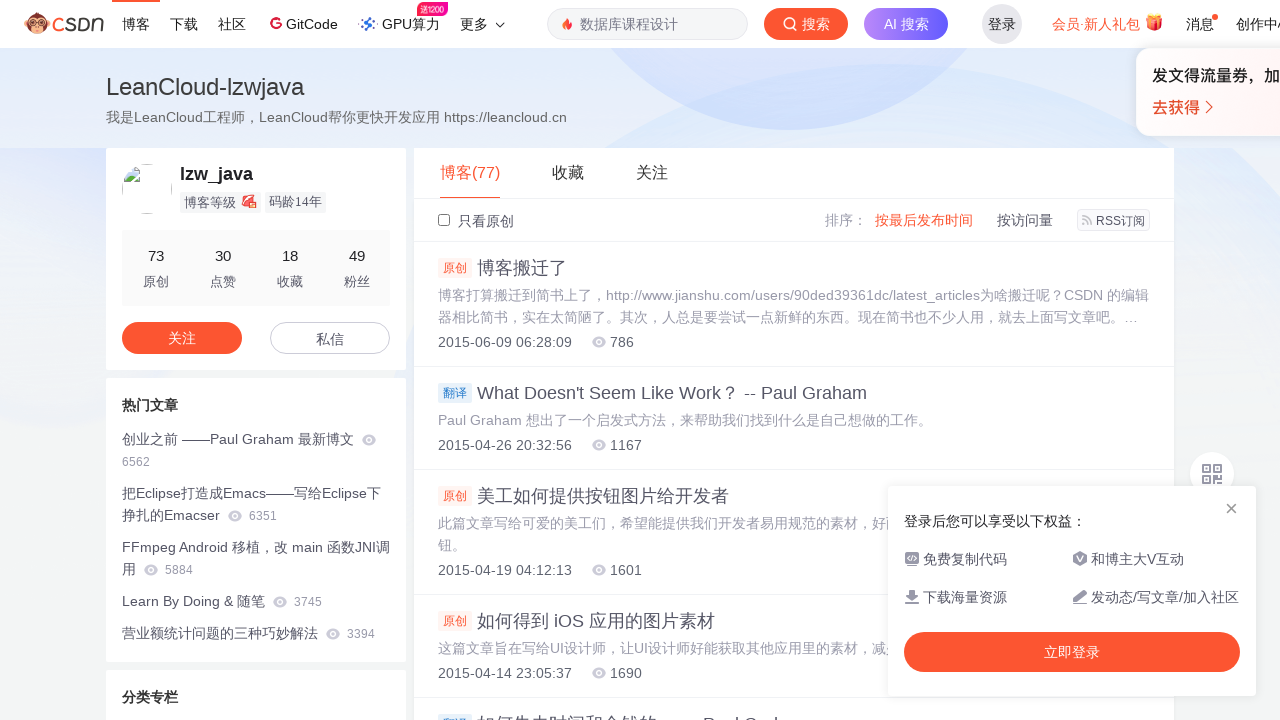

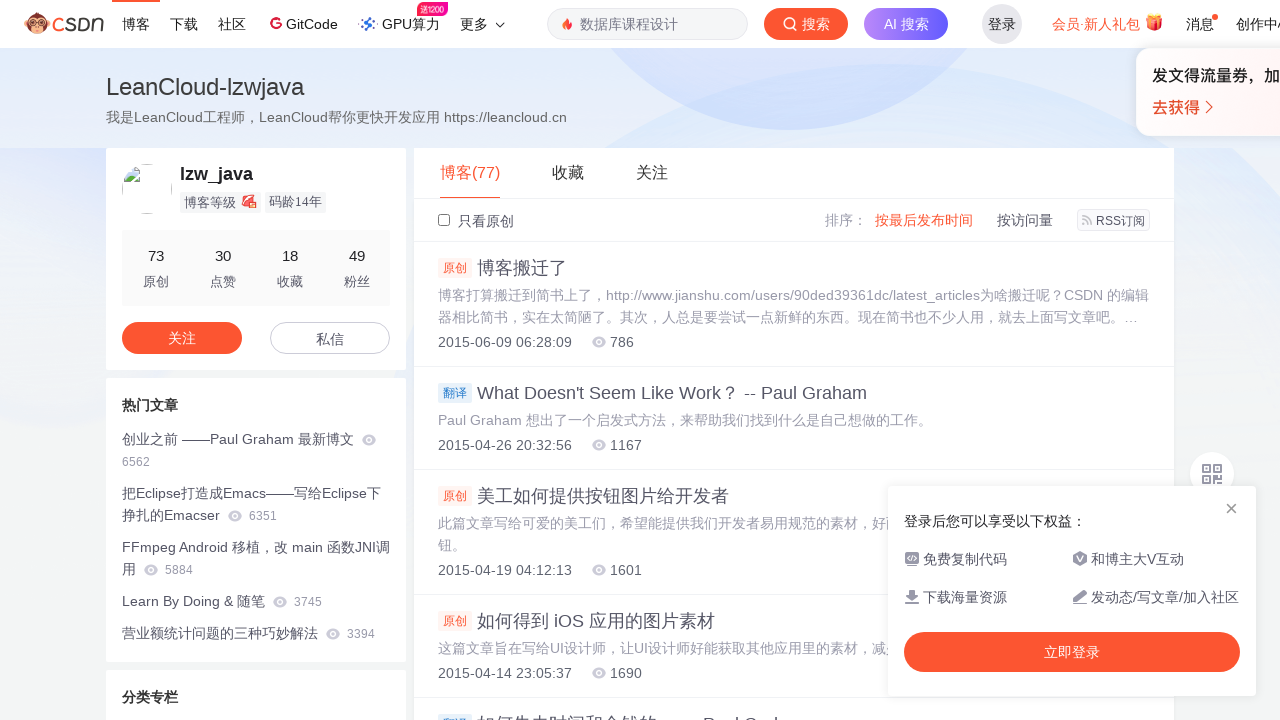